Tests drag and drop functionality by moving element A to container B and back, verifying element positions after each drag operation.

Starting URL: https://the-internet.herokuapp.com/drag_and_drop

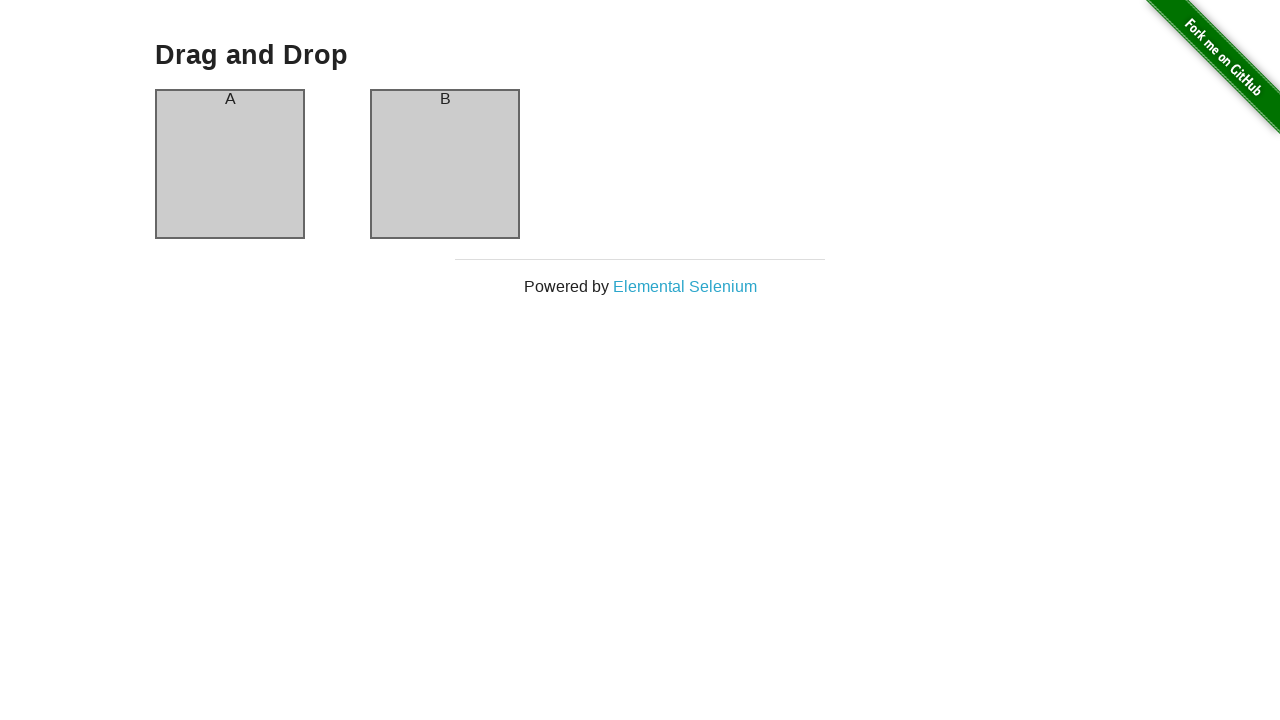

Waited for drag and drop page header to load
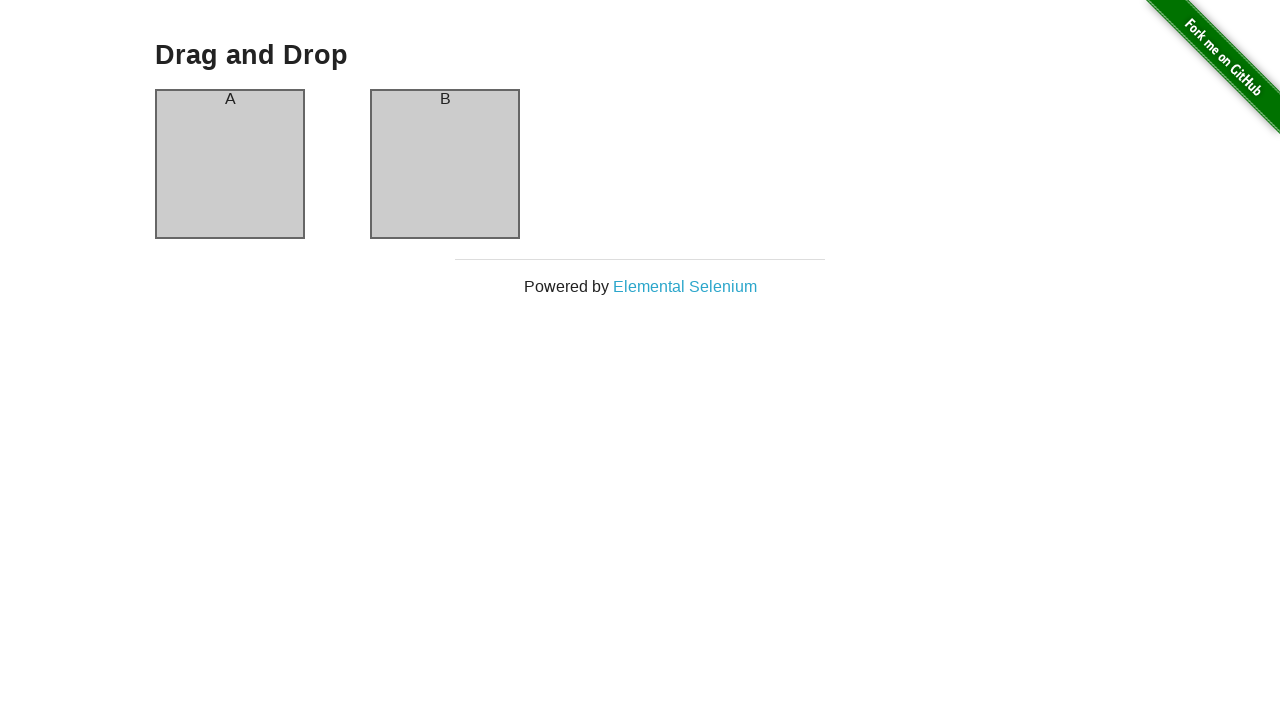

Verified column A container is present
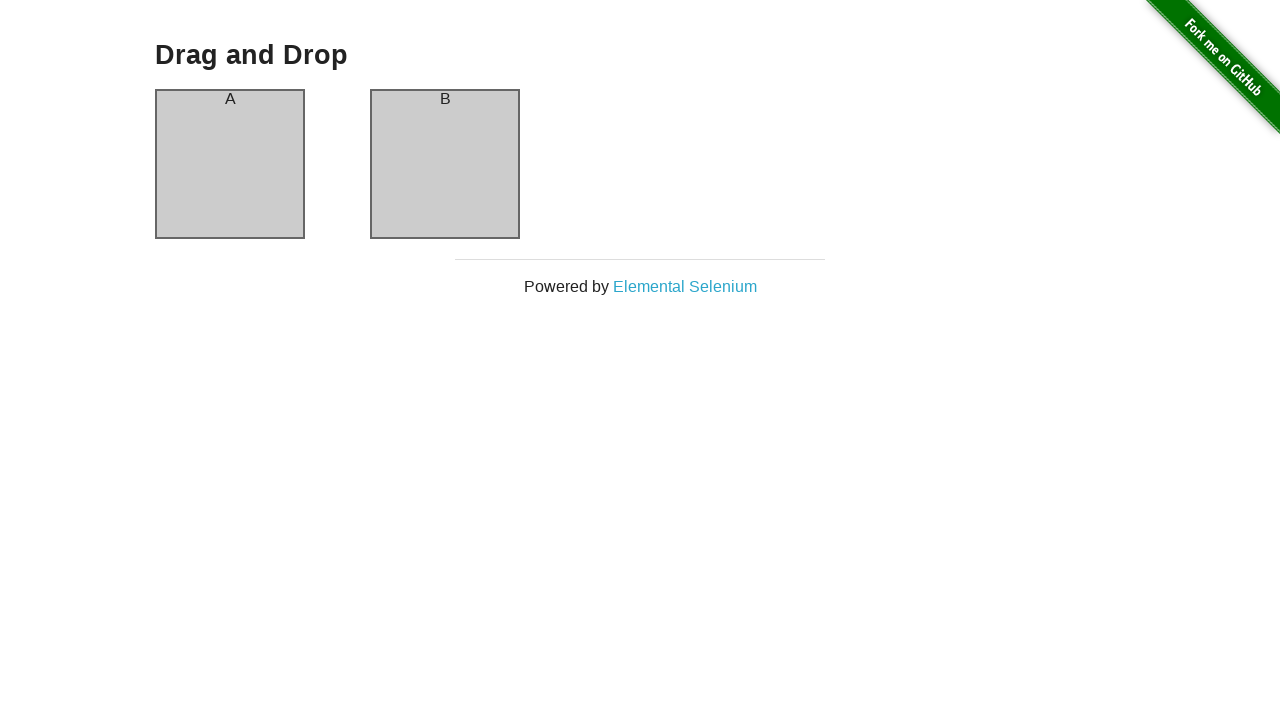

Verified column B container is present
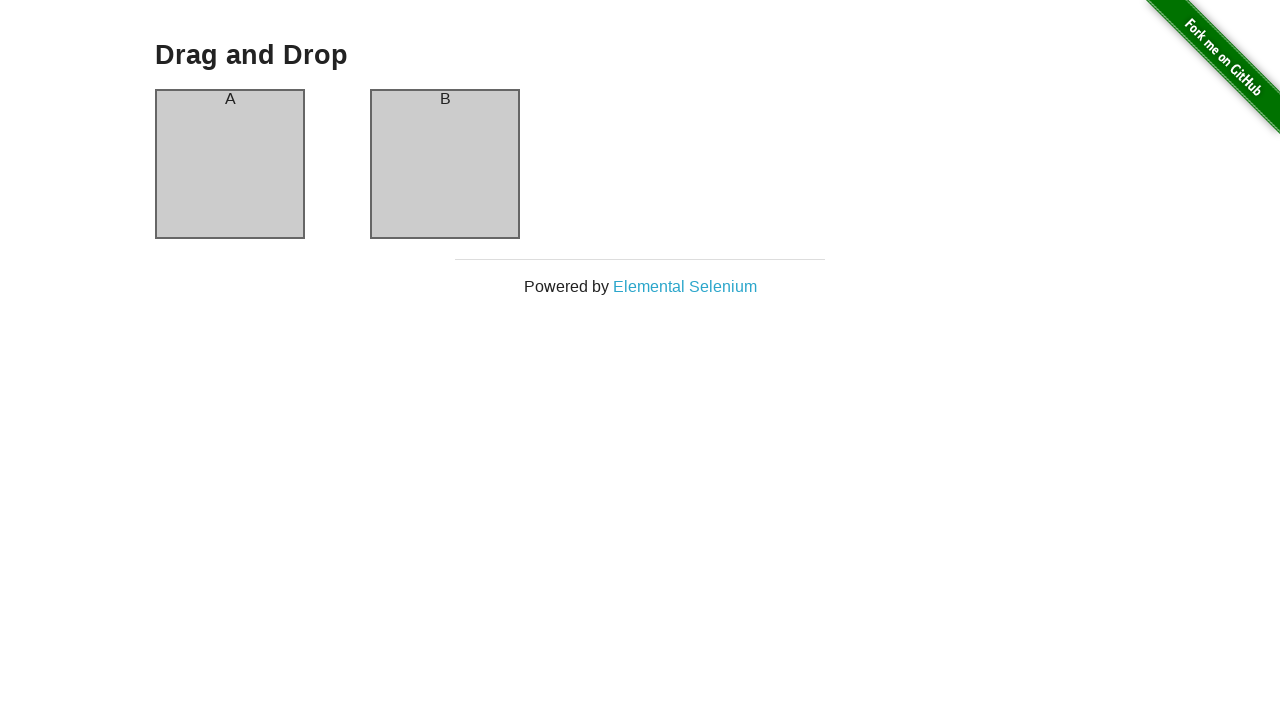

Located source element in column A
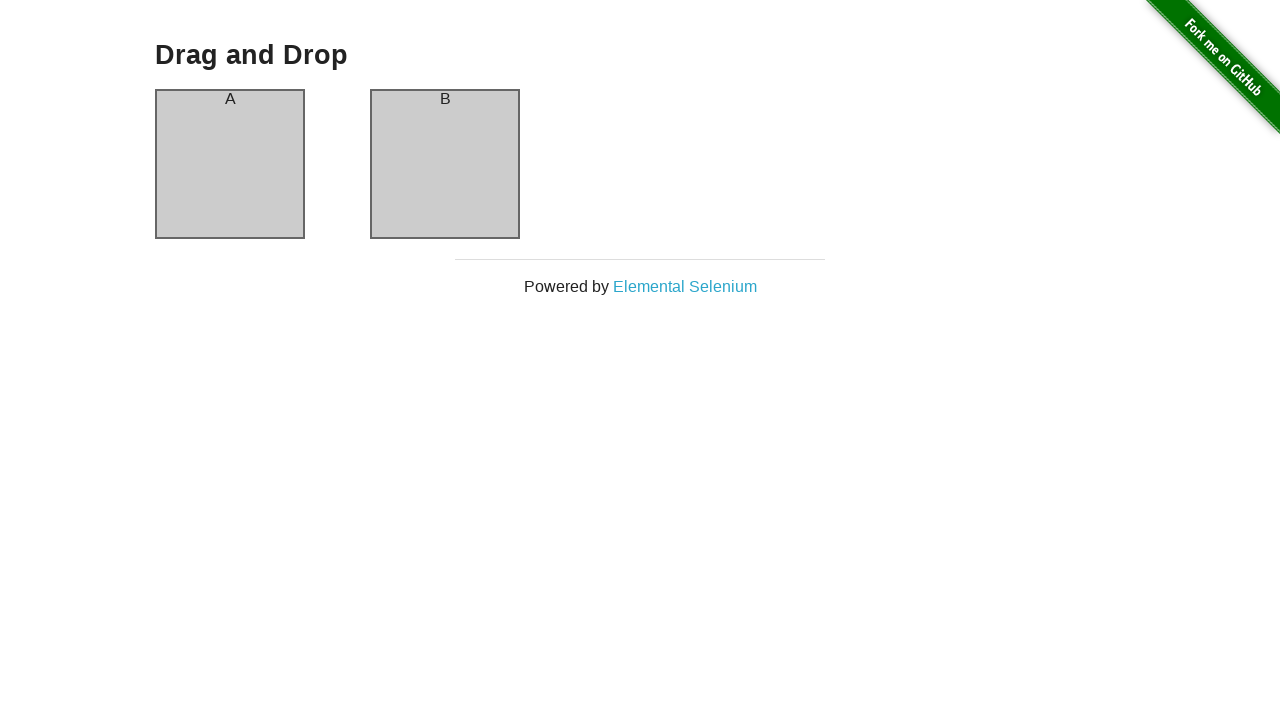

Located target element in column B
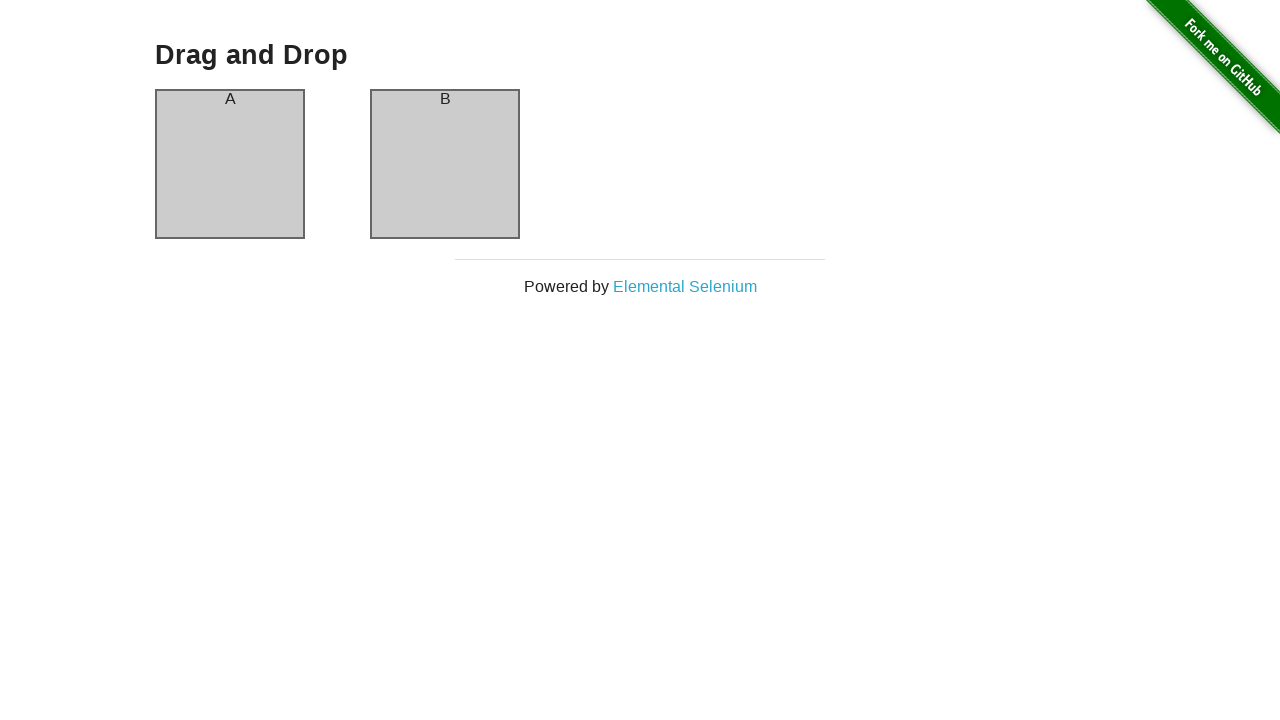

Dragged element from column A to column B at (445, 164)
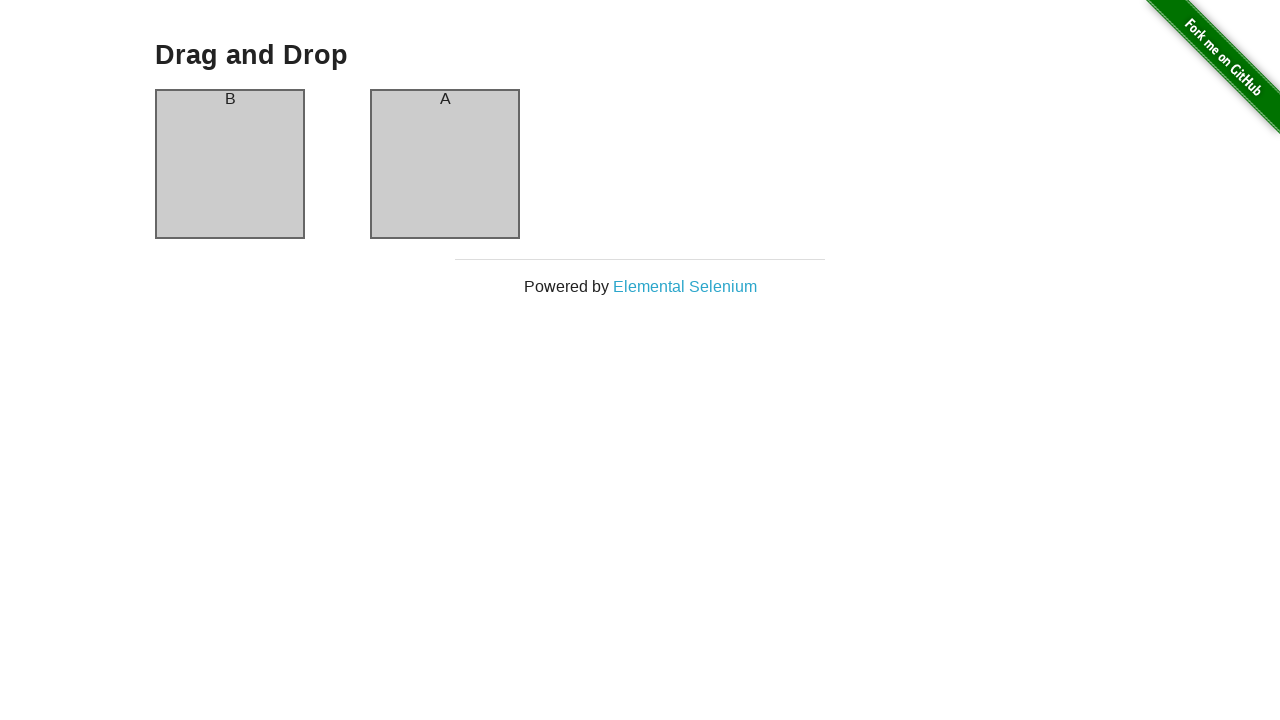

Waited 500ms for DOM to update after first drag
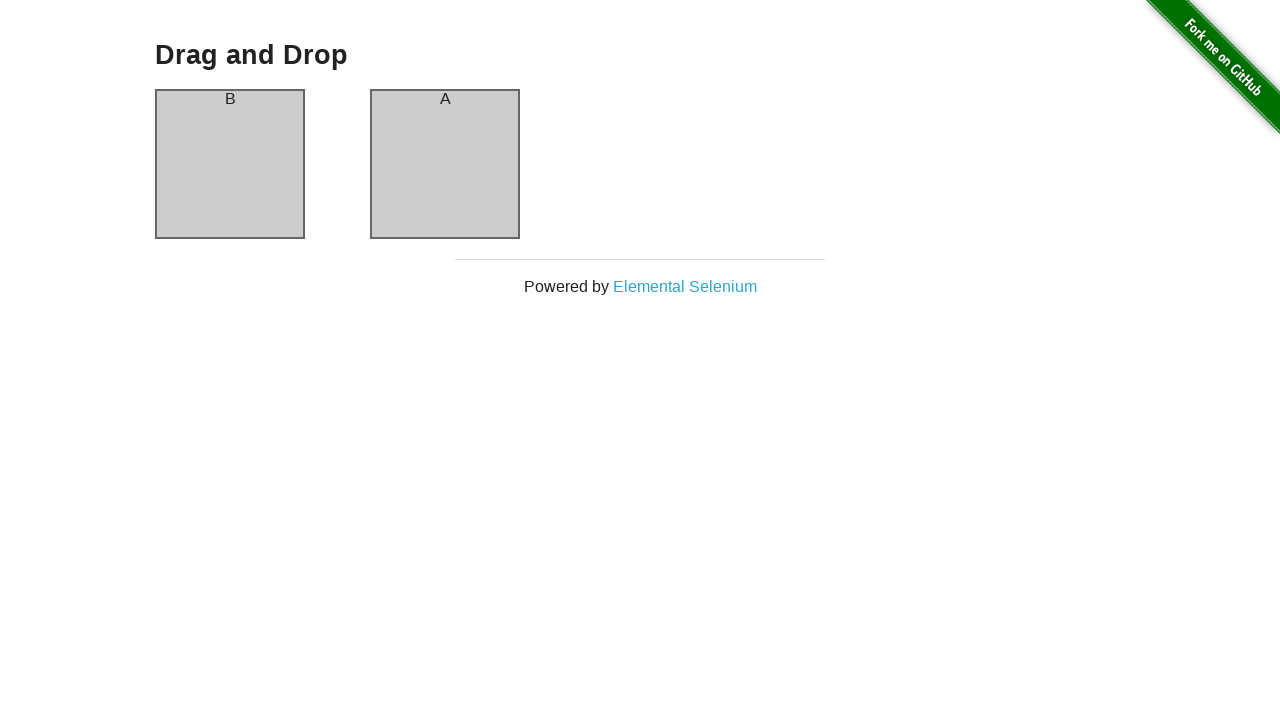

Located element now in column B for return drag
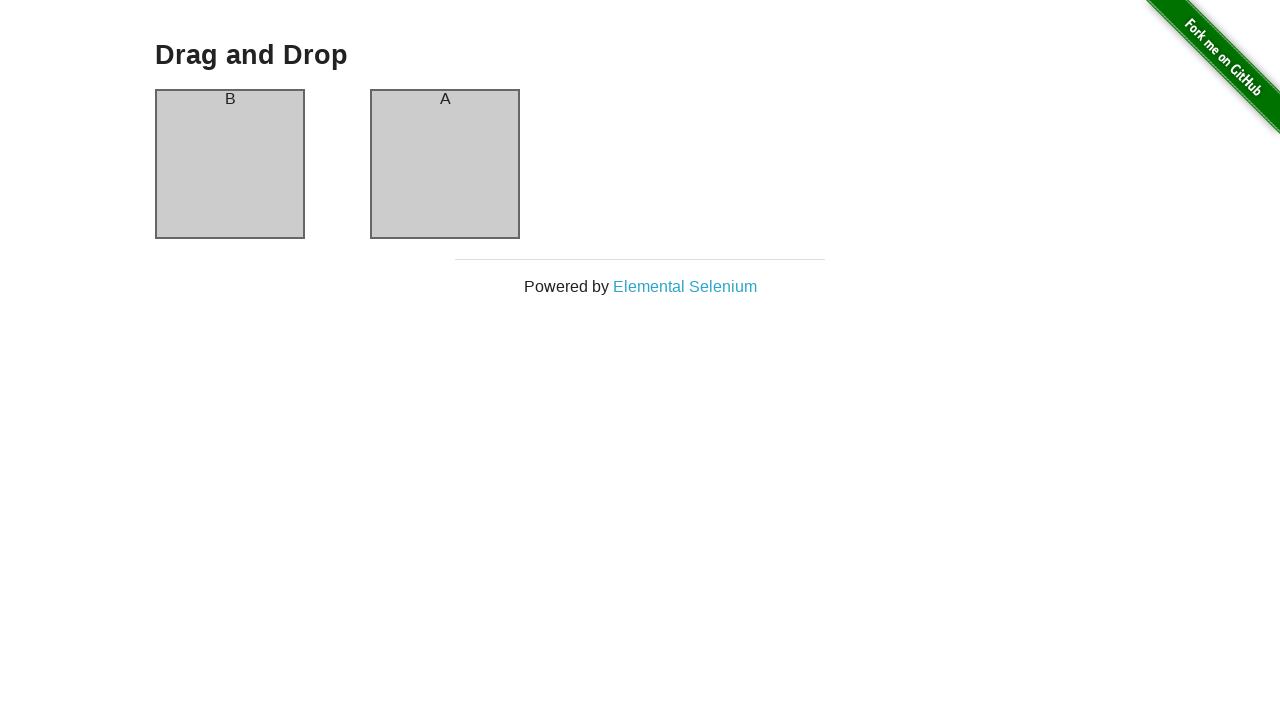

Located target column A for return drag
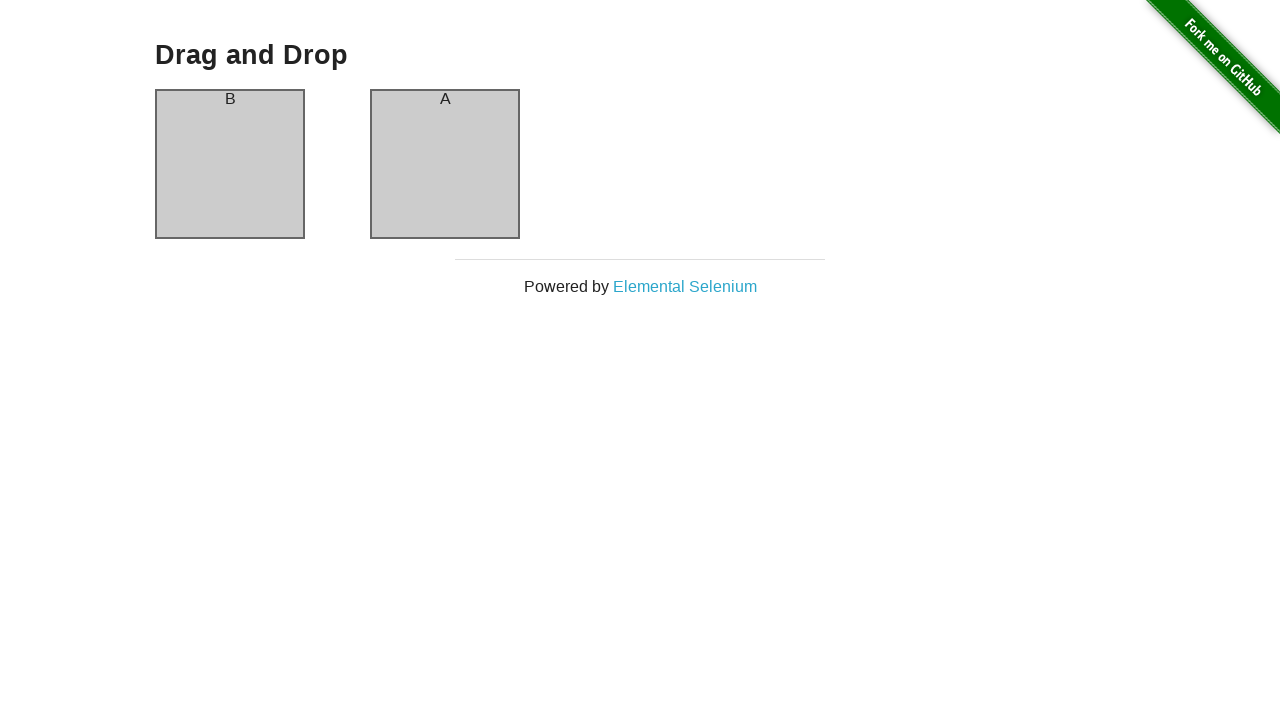

Dragged element back from column B to column A at (230, 164)
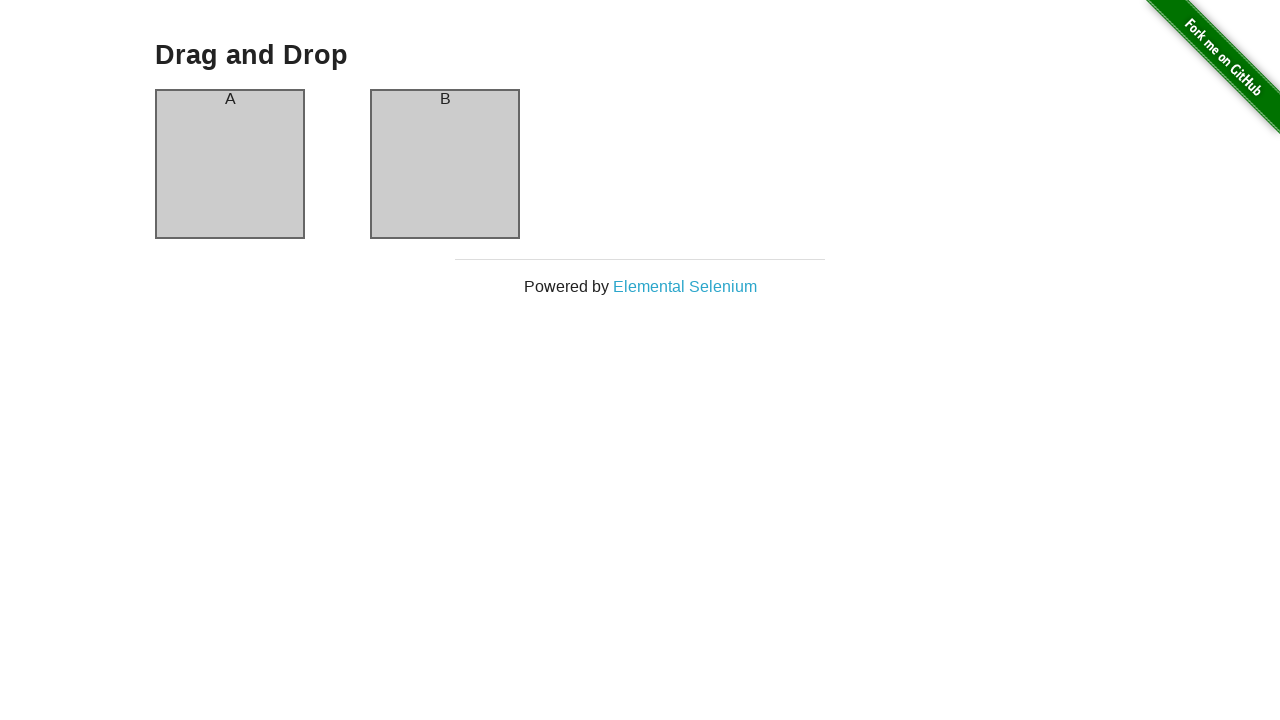

Waited 500ms for final DOM update
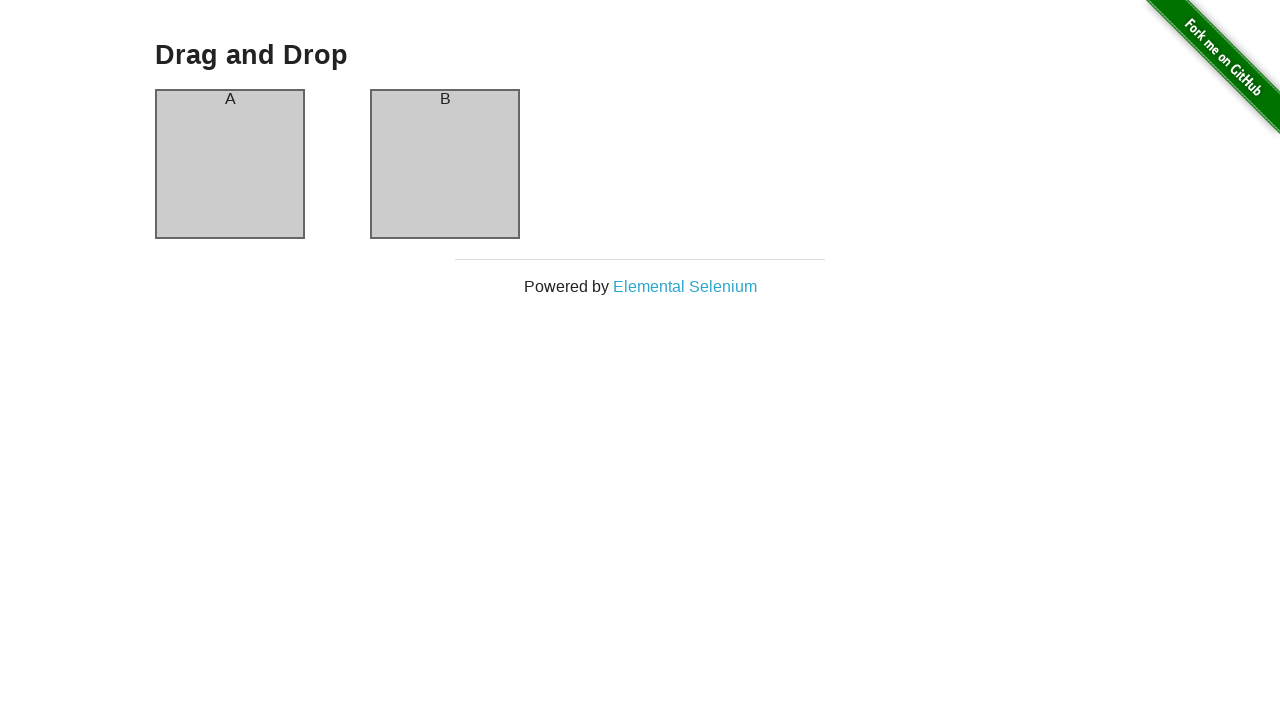

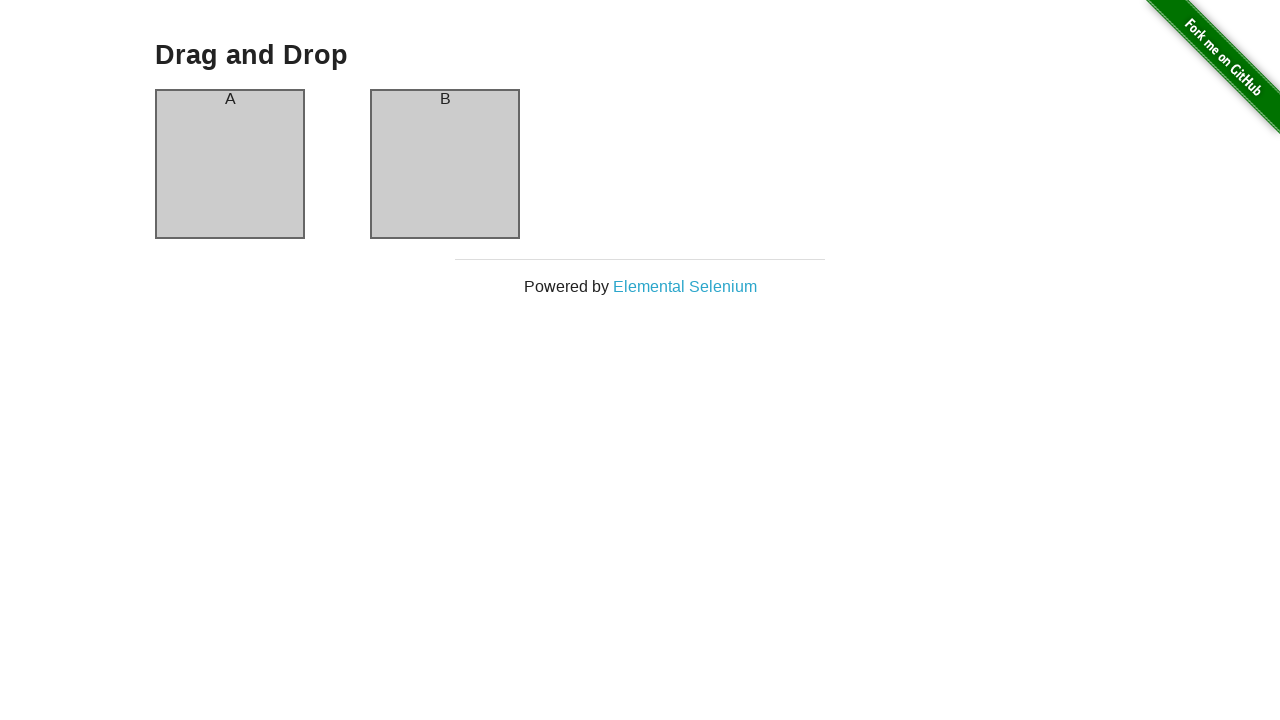